Tests page scrolling functionality by scrolling down the page 7 times in increments, then scrolling back up 7 times to the original position.

Starting URL: https://practice.cydeo.com/large

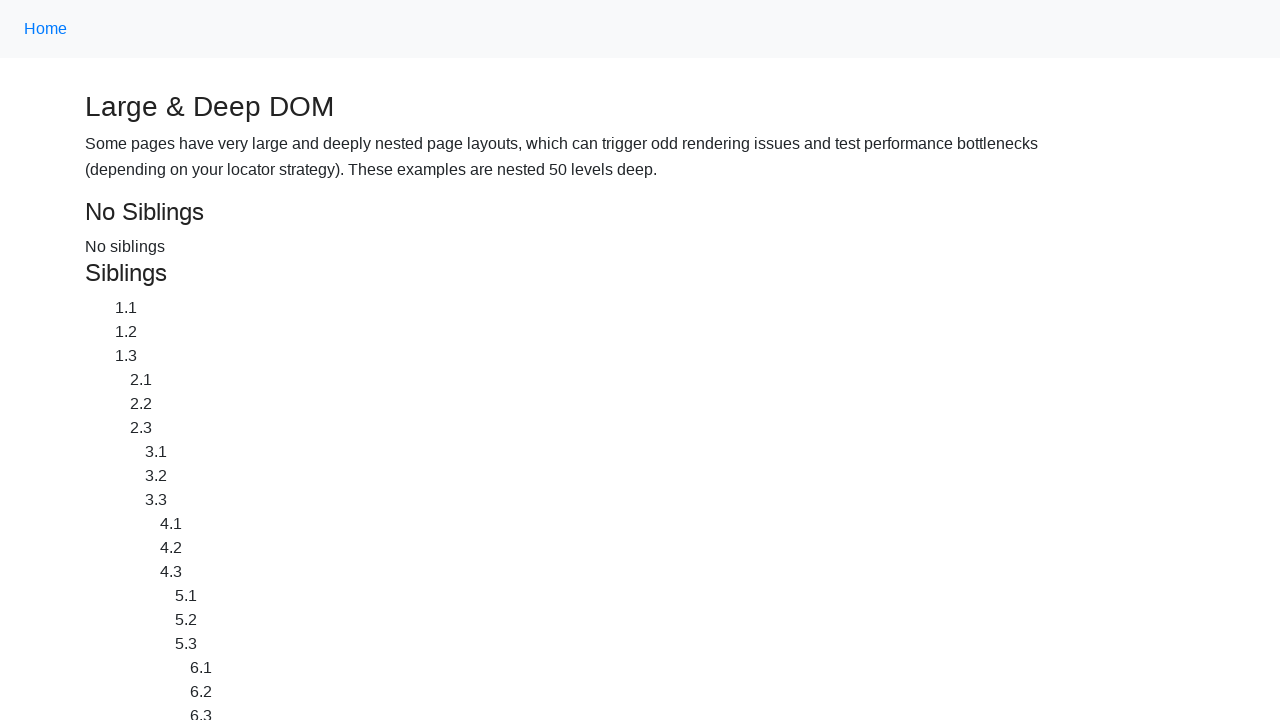

Waited 1 second before scrolling down
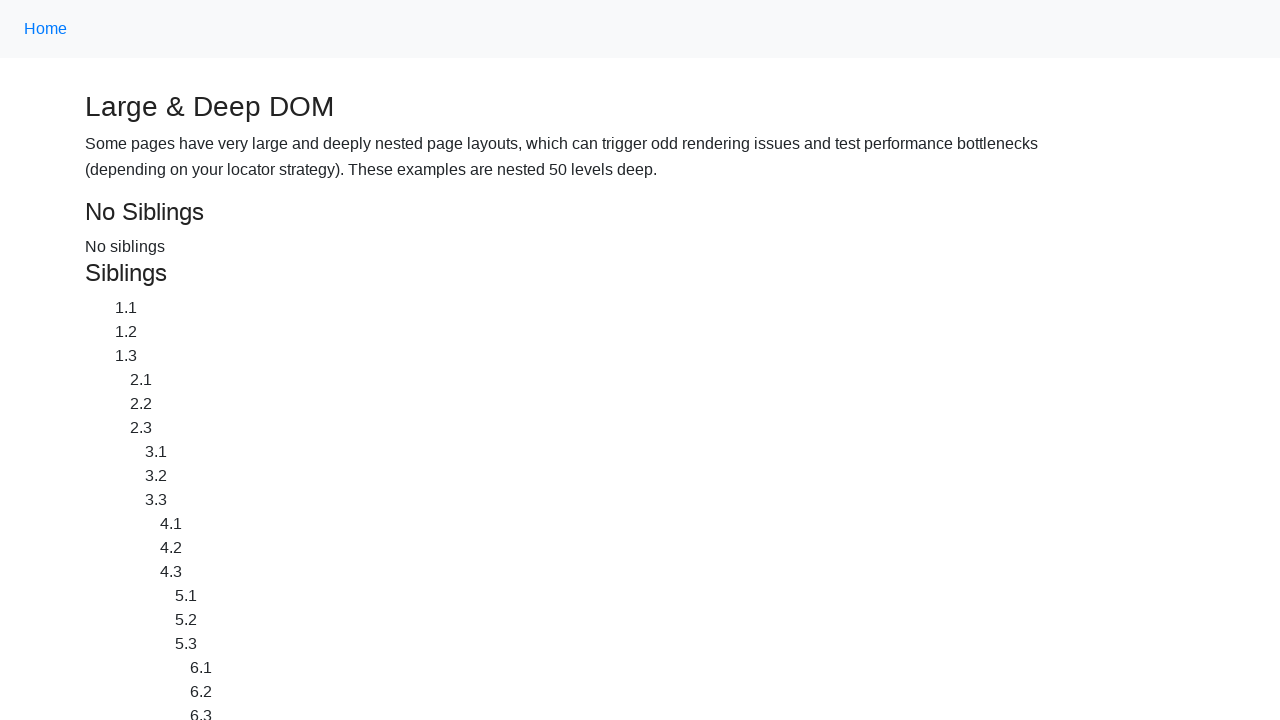

Scrolled down 750 pixels (scroll 1 of 7)
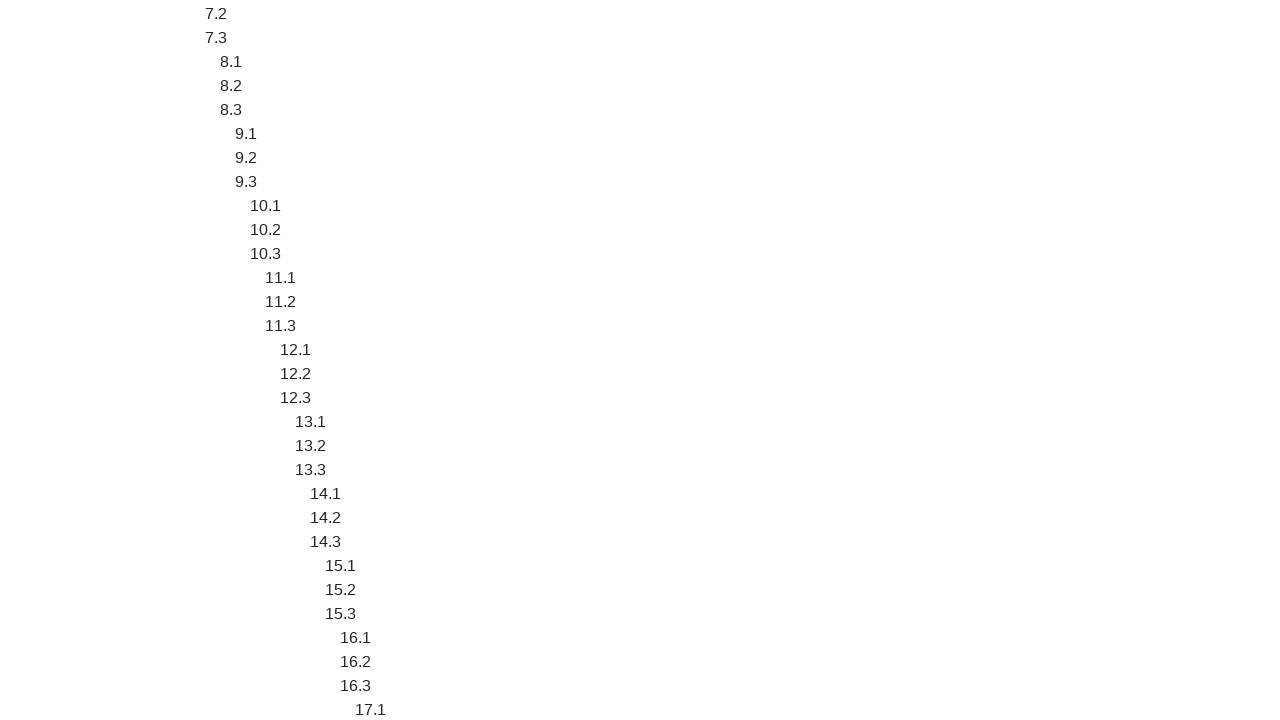

Waited 1 second before scrolling down
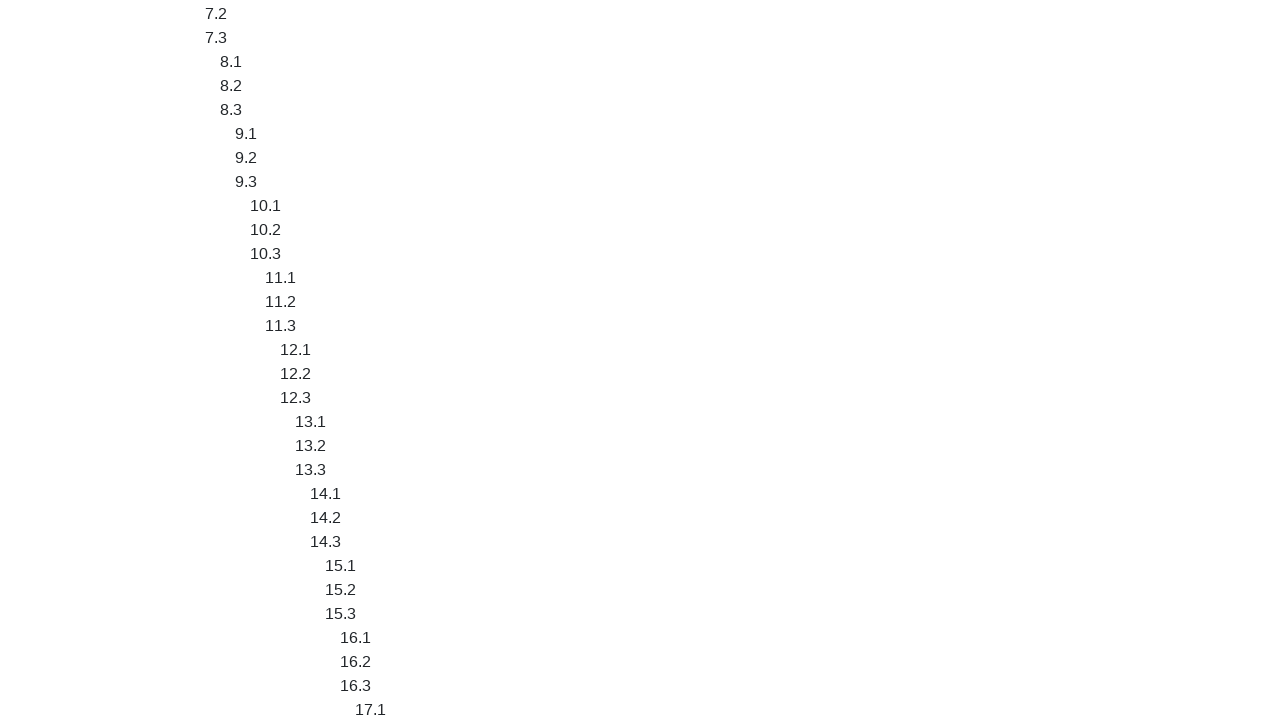

Scrolled down 750 pixels (scroll 2 of 7)
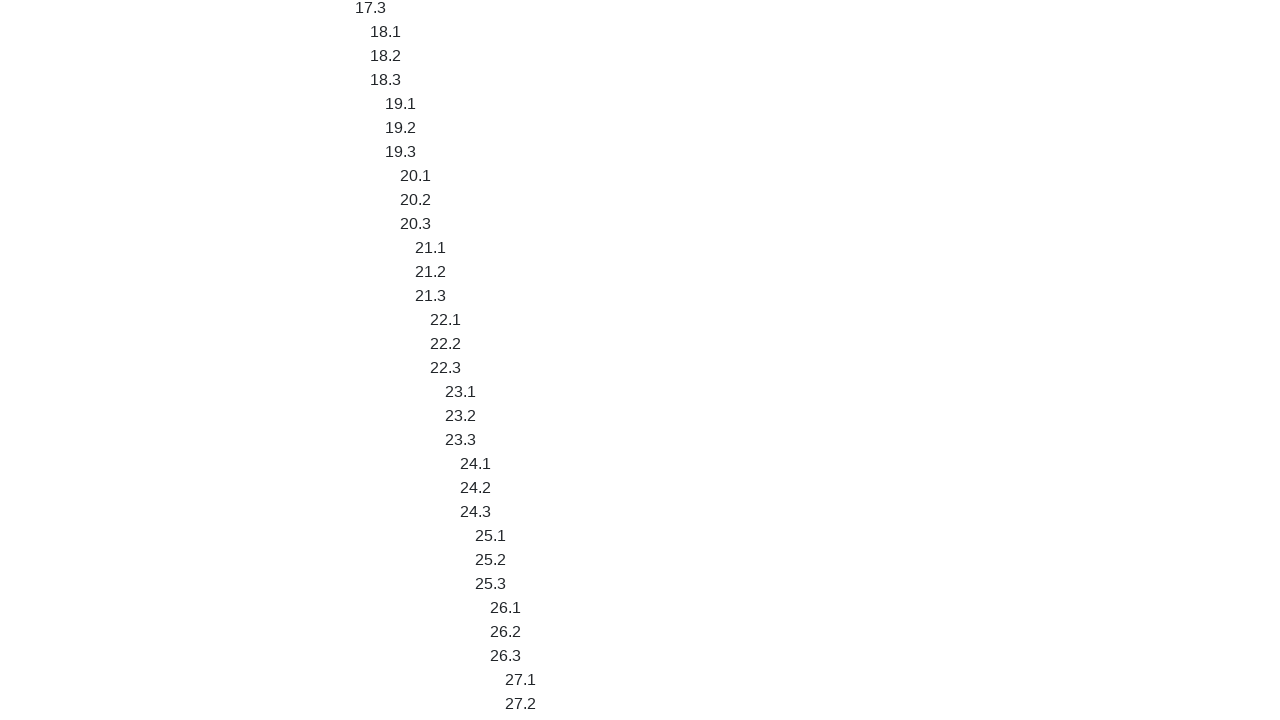

Waited 1 second before scrolling down
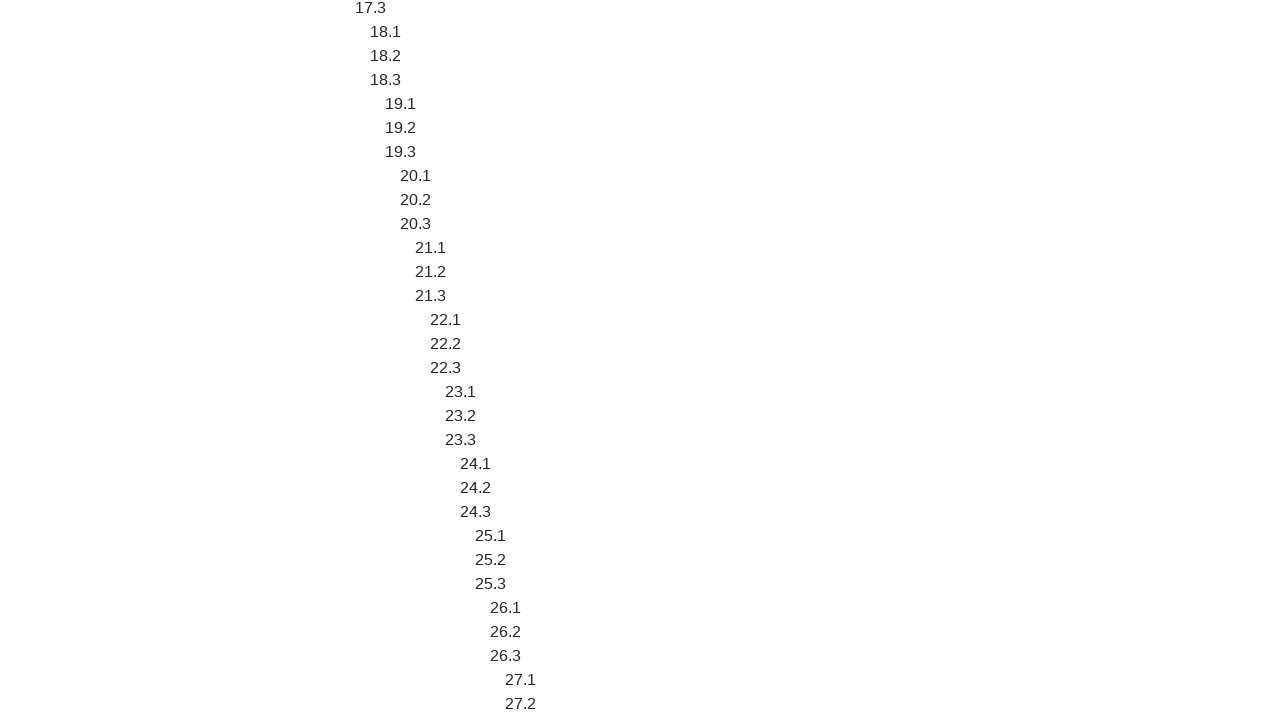

Scrolled down 750 pixels (scroll 3 of 7)
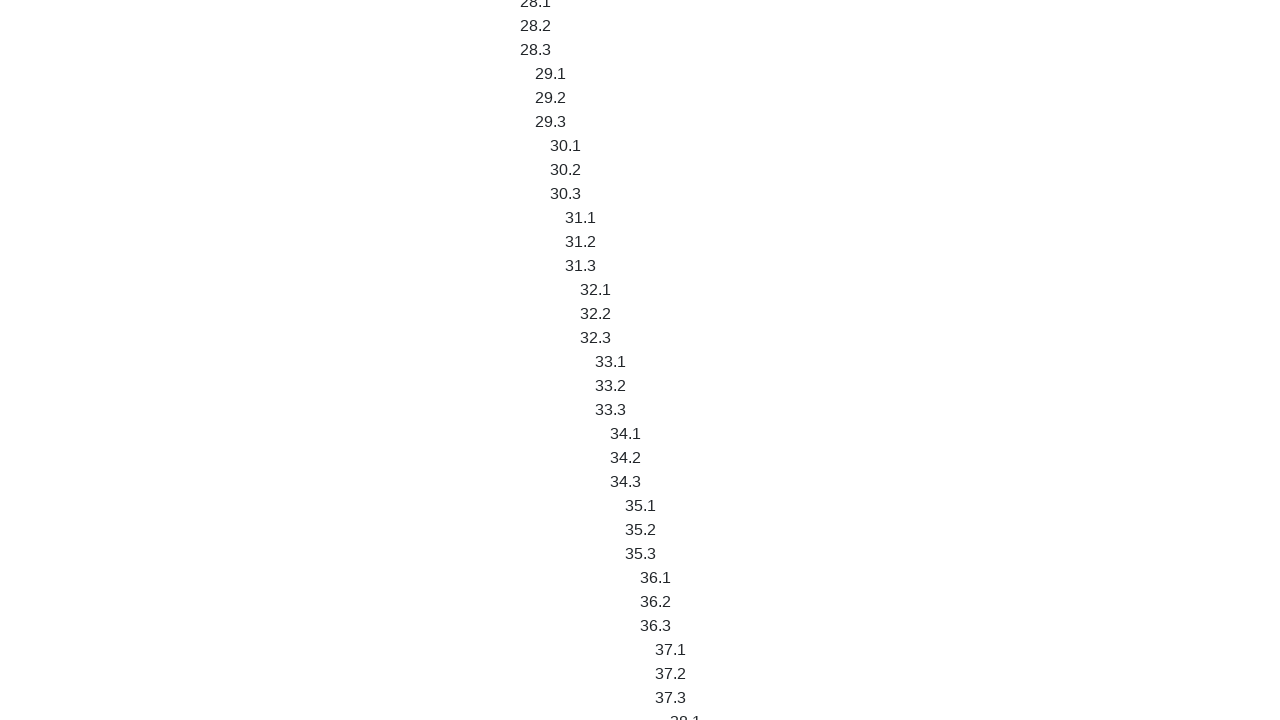

Waited 1 second before scrolling down
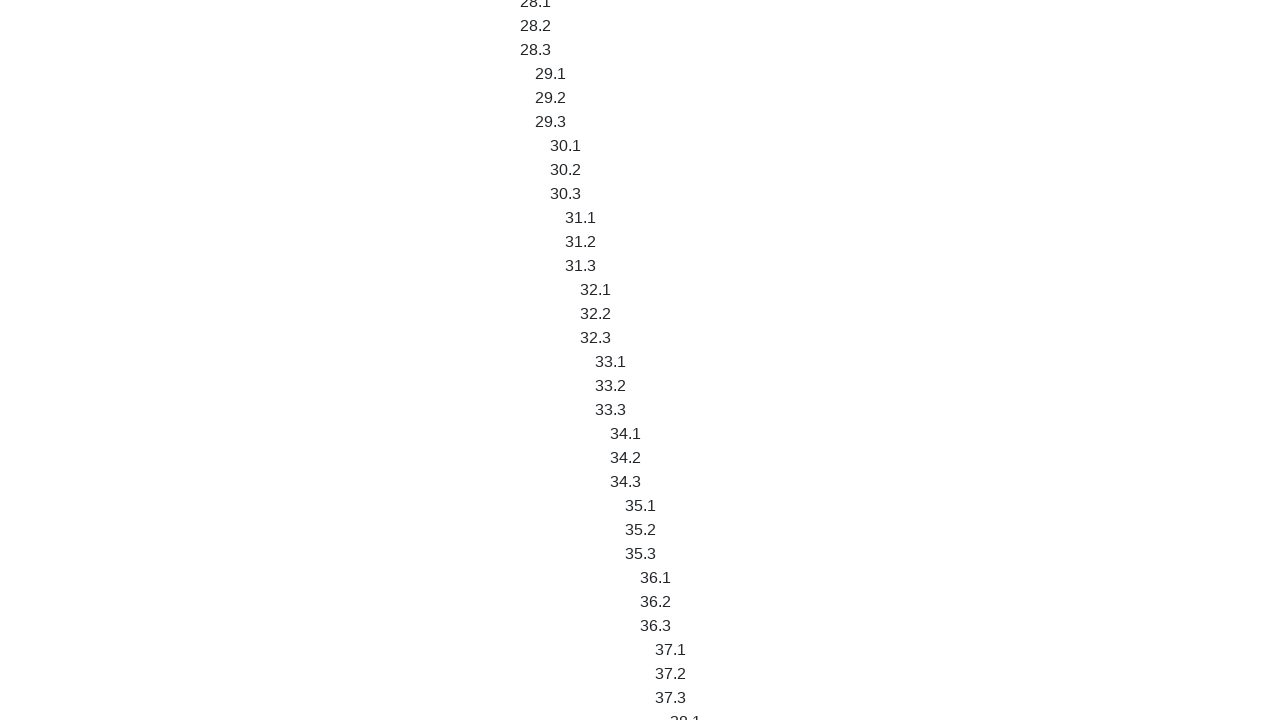

Scrolled down 750 pixels (scroll 4 of 7)
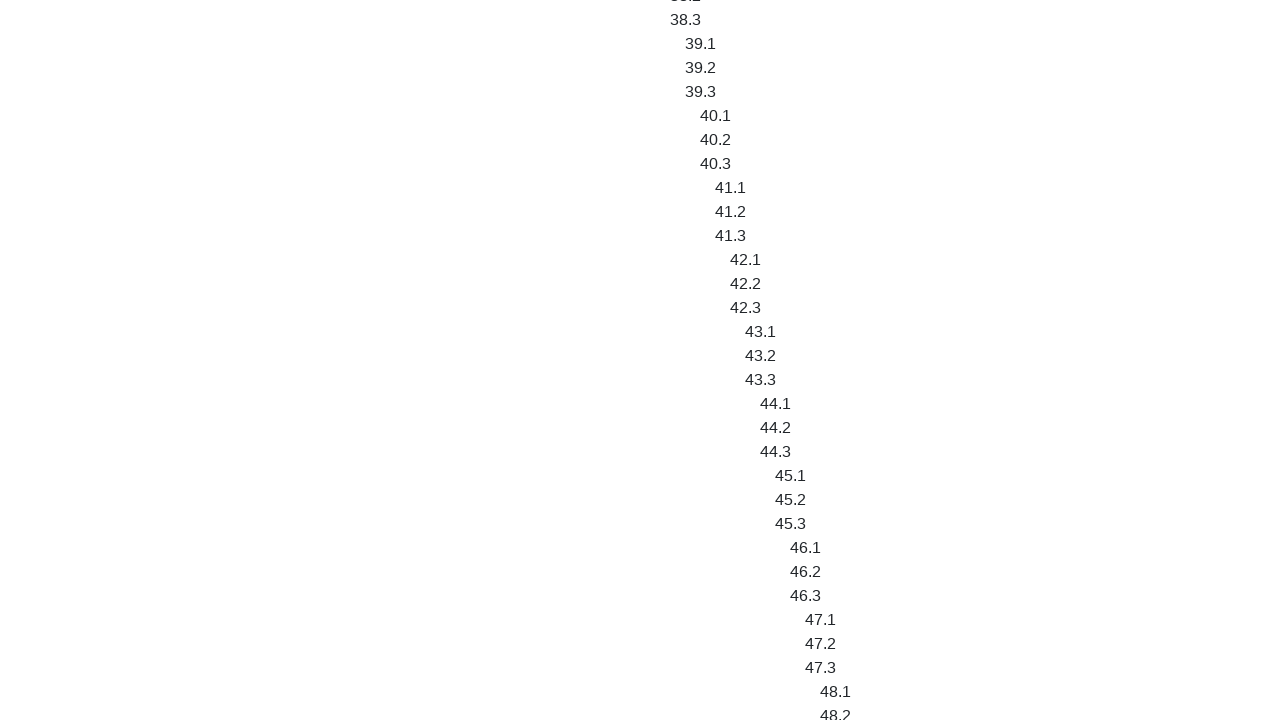

Waited 1 second before scrolling down
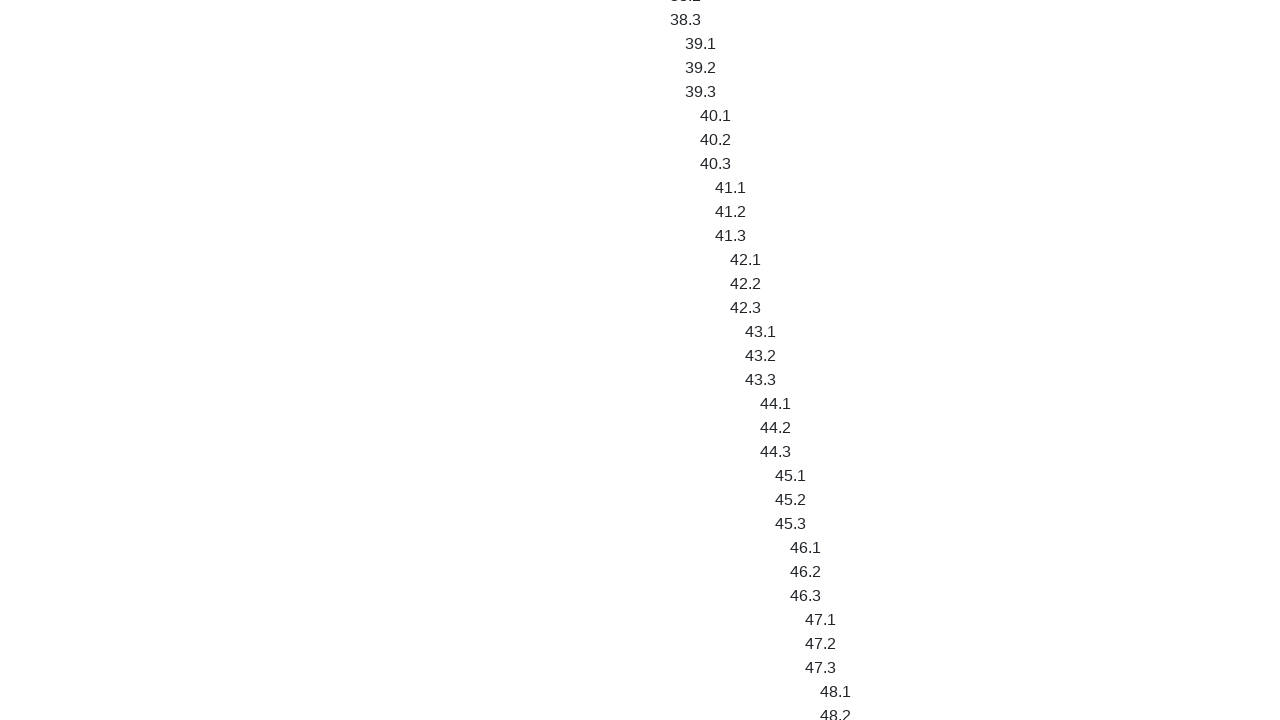

Scrolled down 750 pixels (scroll 5 of 7)
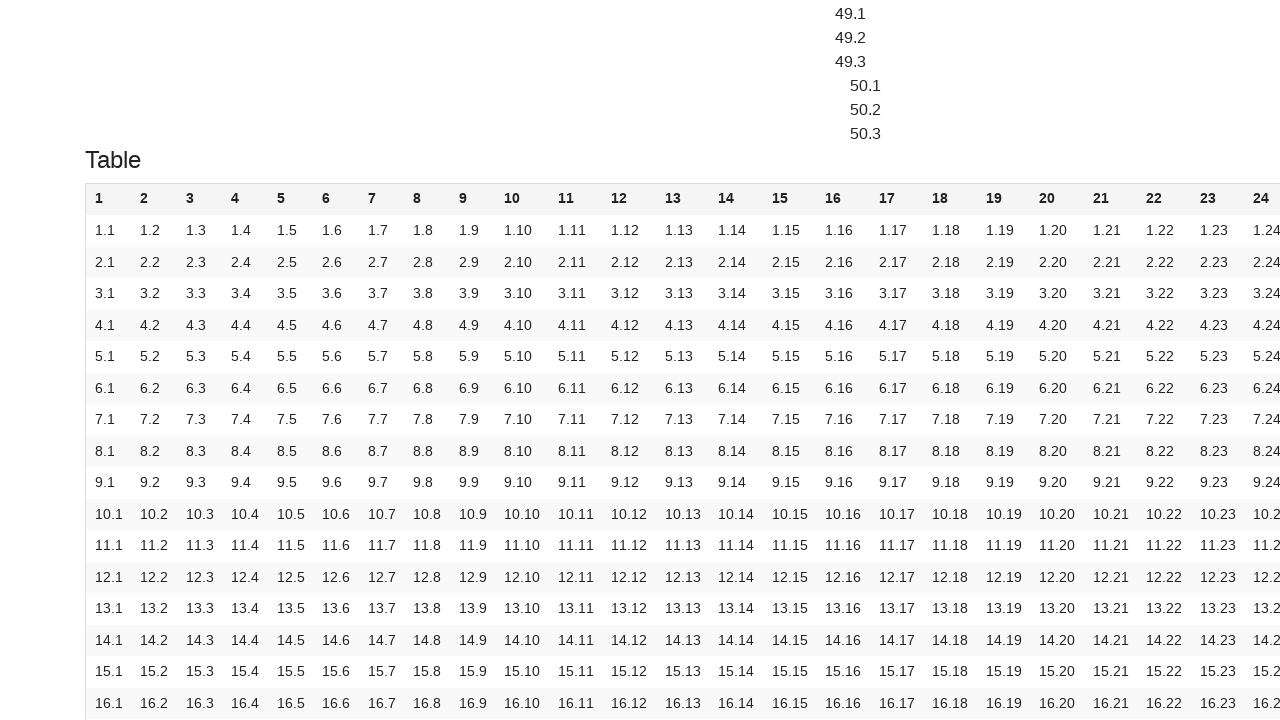

Waited 1 second before scrolling down
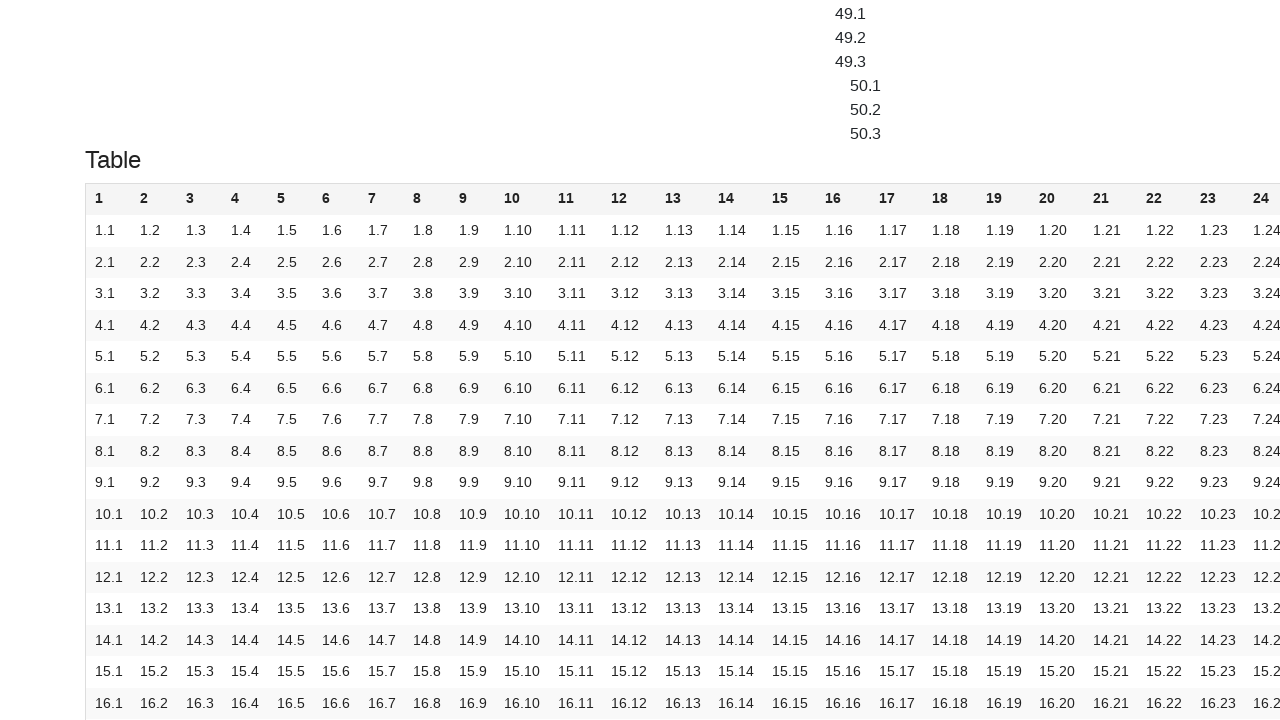

Scrolled down 750 pixels (scroll 6 of 7)
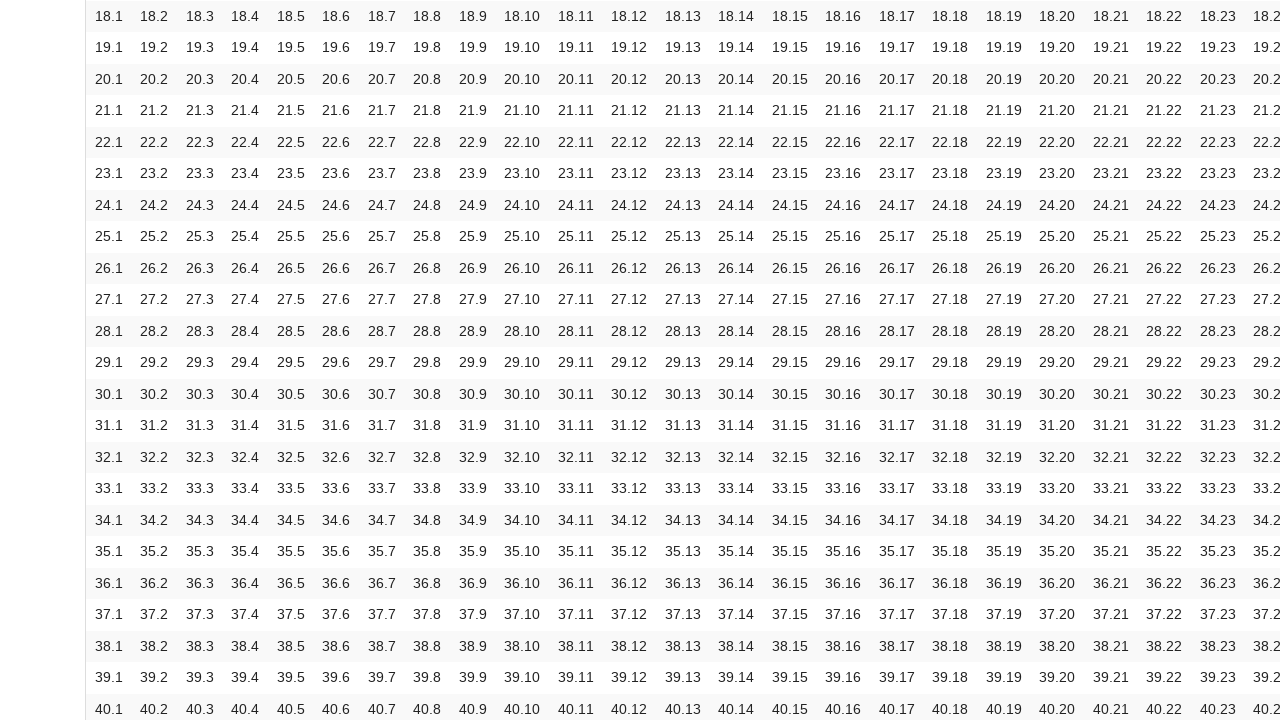

Waited 1 second before scrolling down
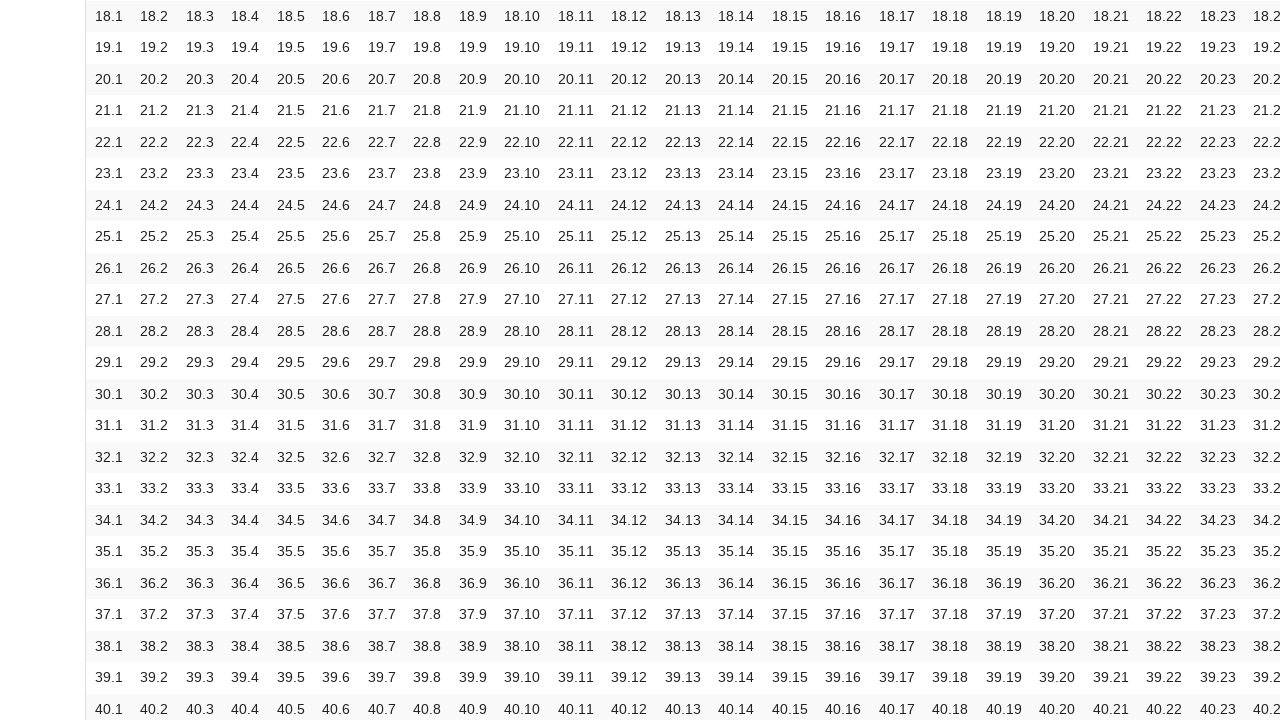

Scrolled down 750 pixels (scroll 7 of 7)
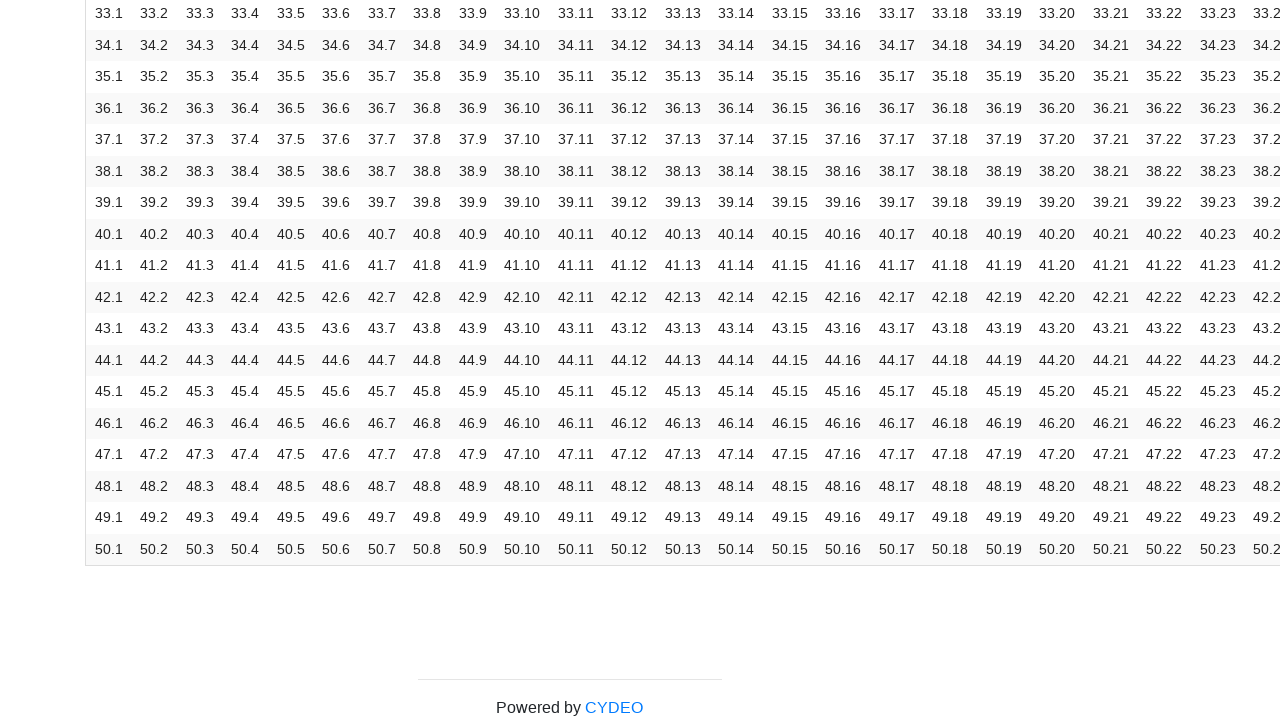

Waited 1 second before scrolling up
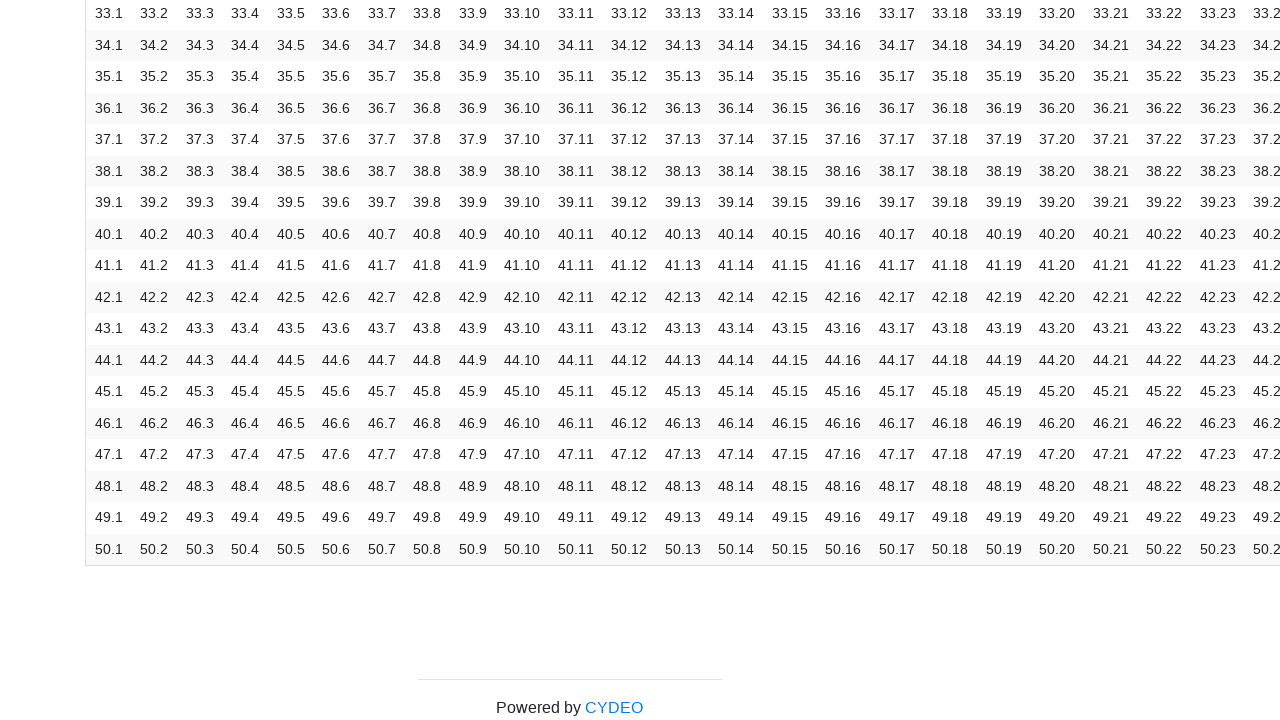

Scrolled up 750 pixels (scroll 1 of 7)
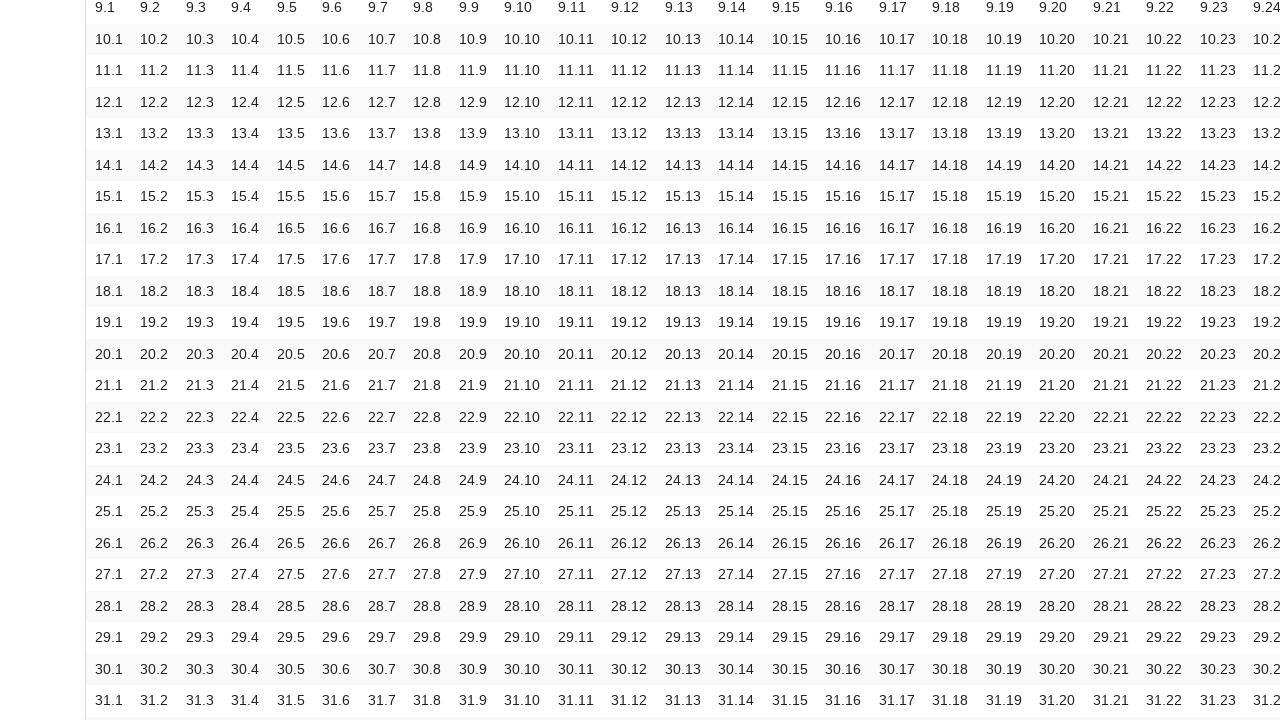

Waited 1 second before scrolling up
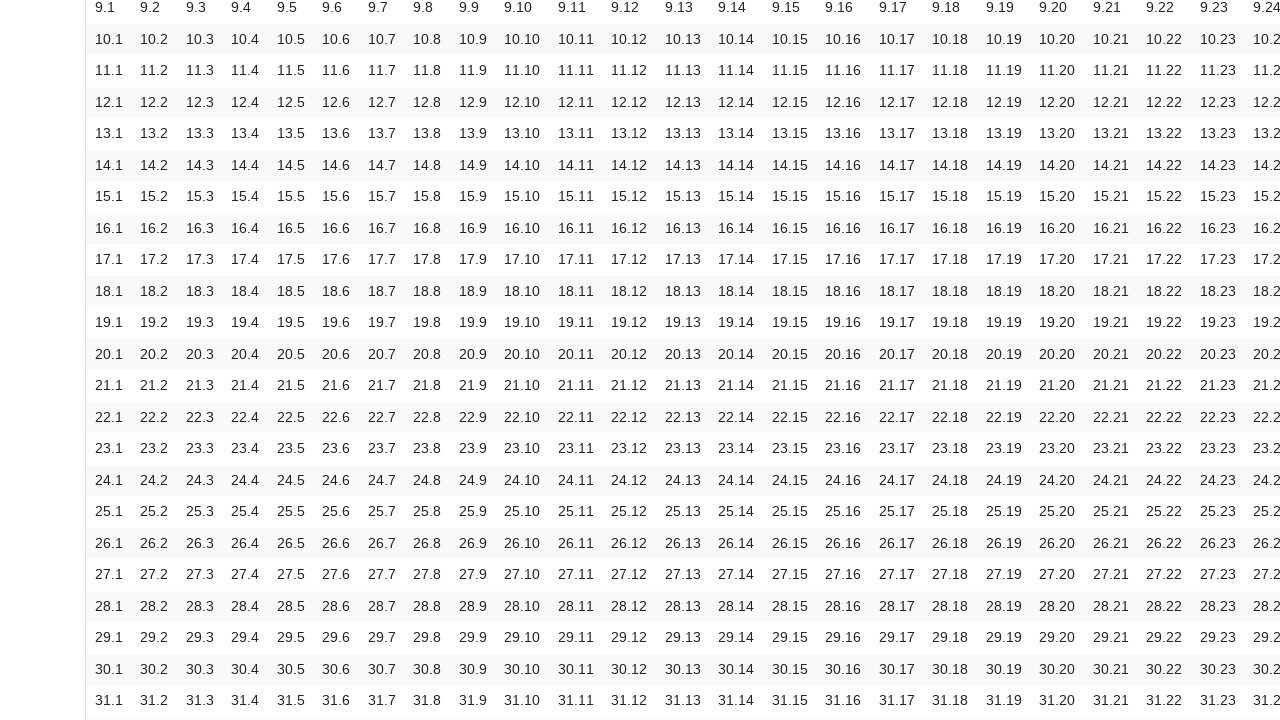

Scrolled up 750 pixels (scroll 2 of 7)
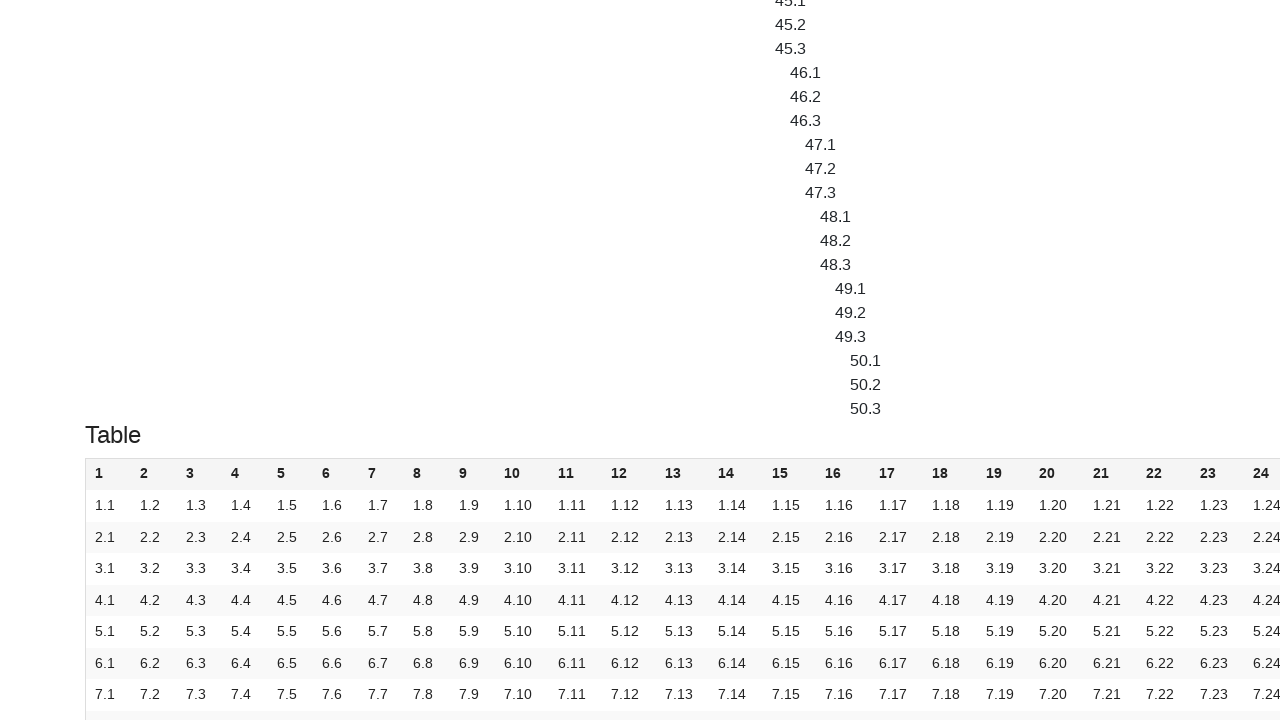

Waited 1 second before scrolling up
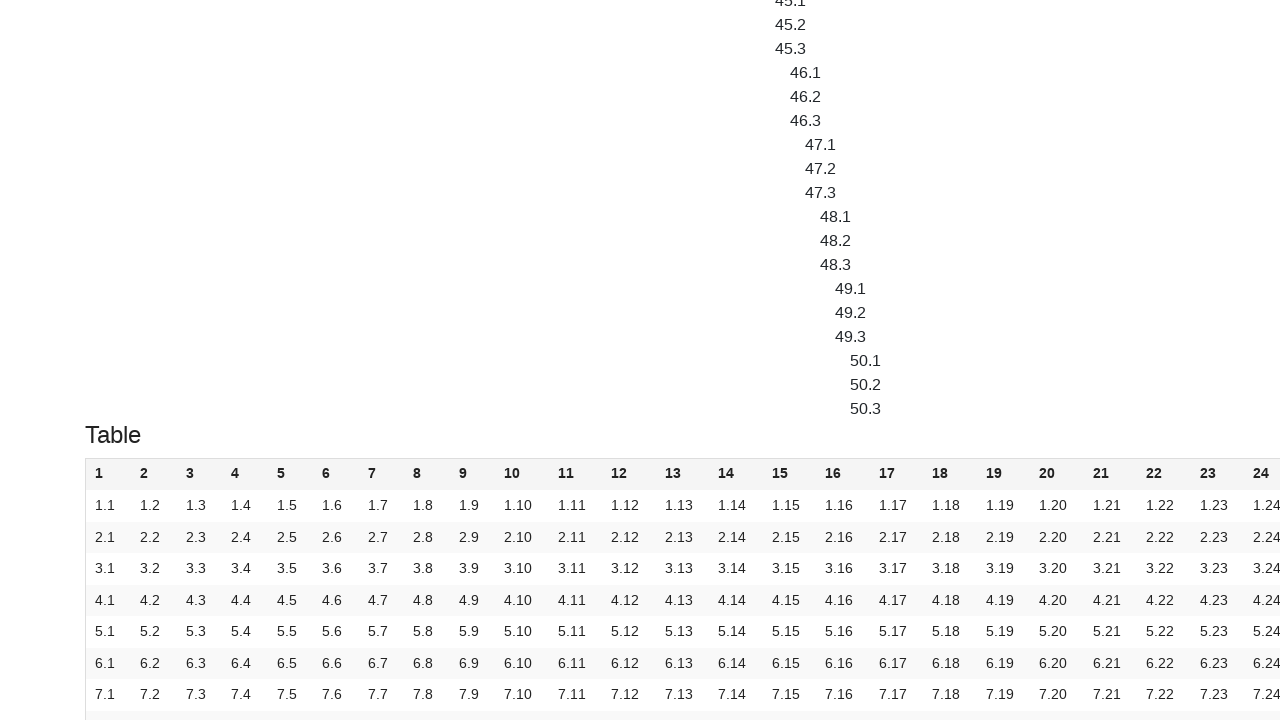

Scrolled up 750 pixels (scroll 3 of 7)
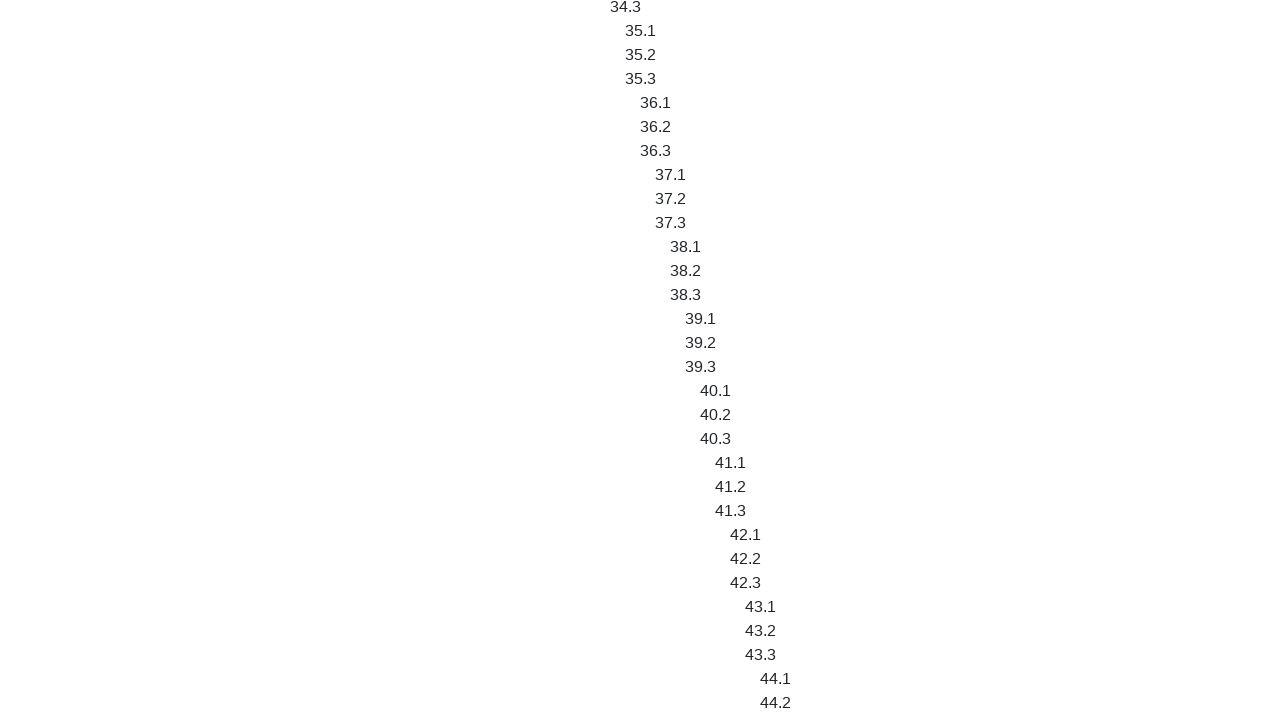

Waited 1 second before scrolling up
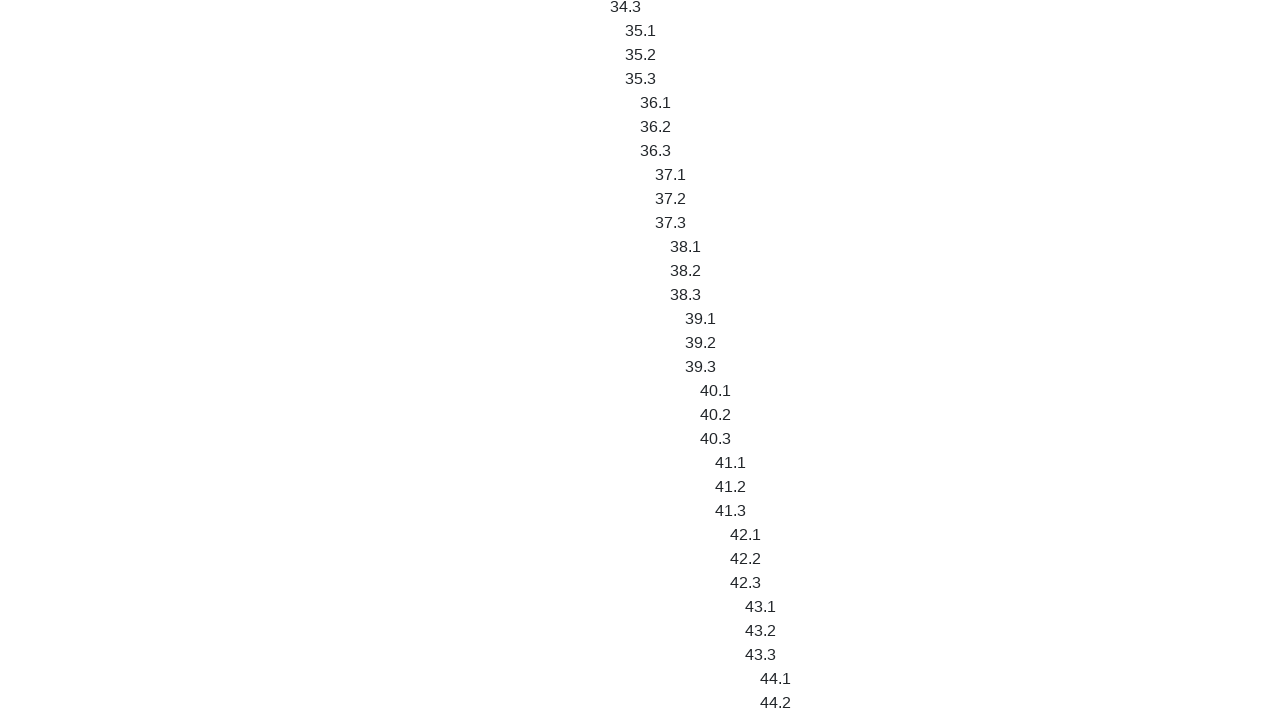

Scrolled up 750 pixels (scroll 4 of 7)
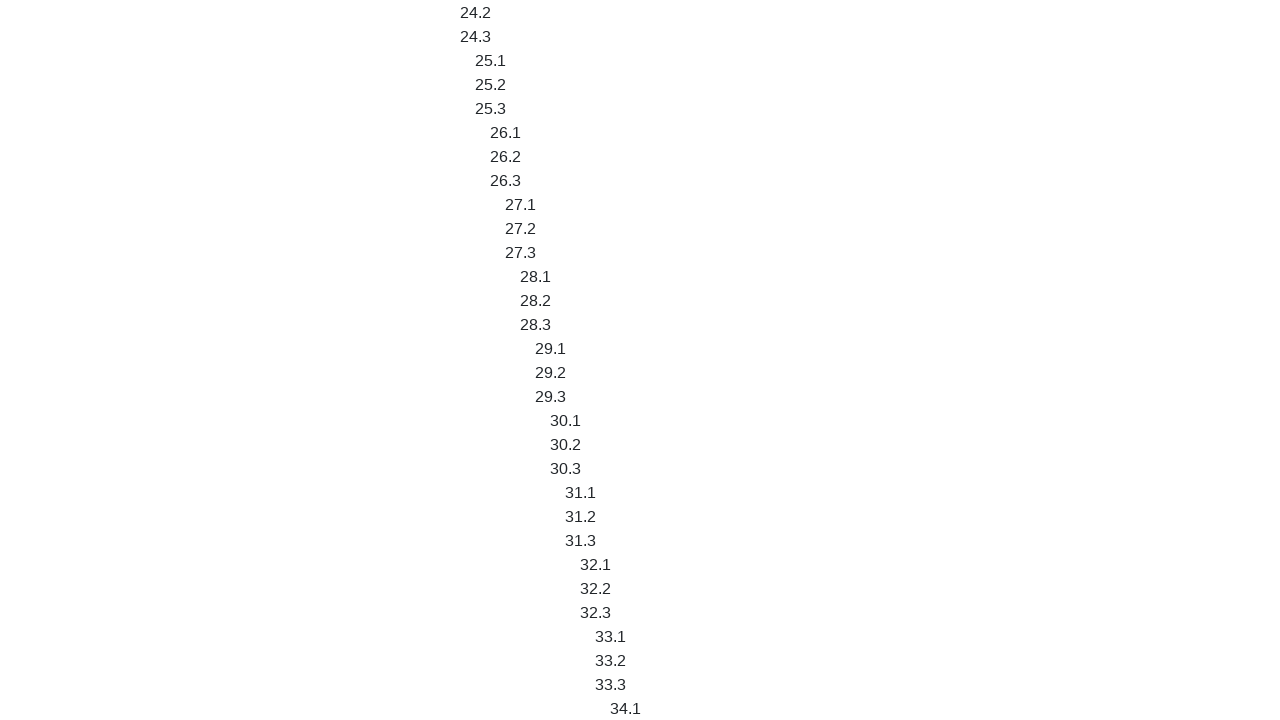

Waited 1 second before scrolling up
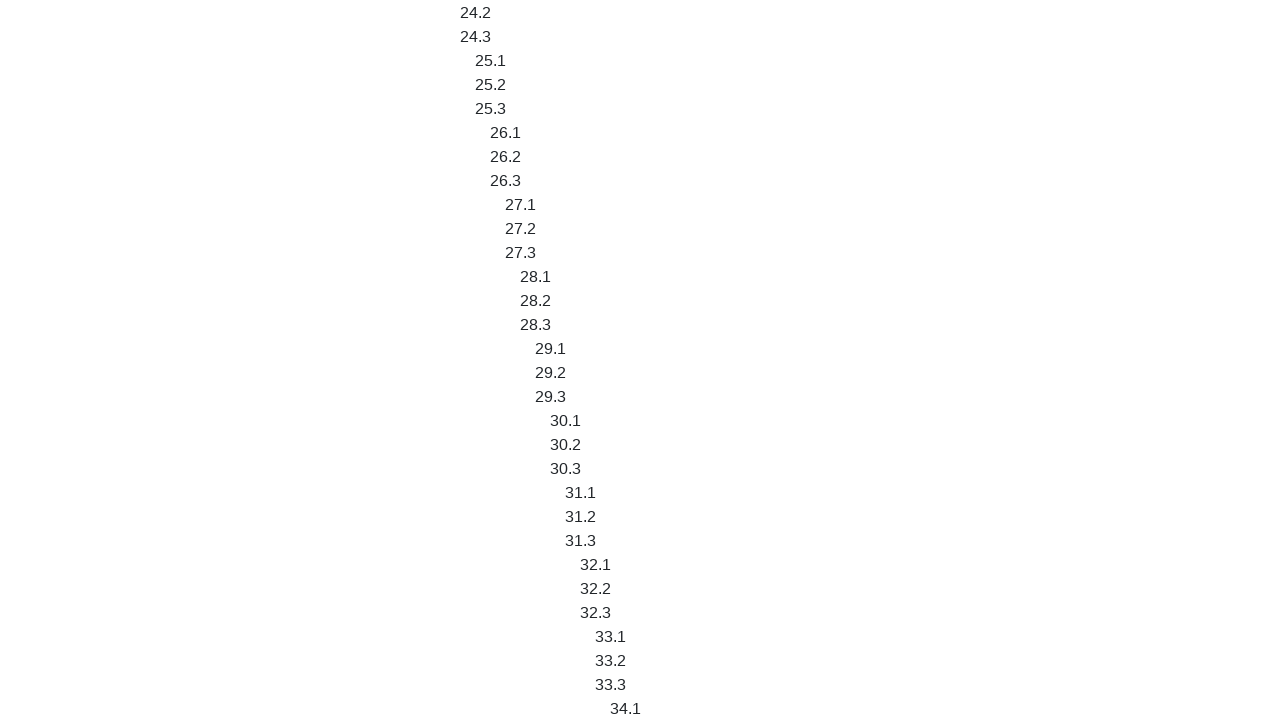

Scrolled up 750 pixels (scroll 5 of 7)
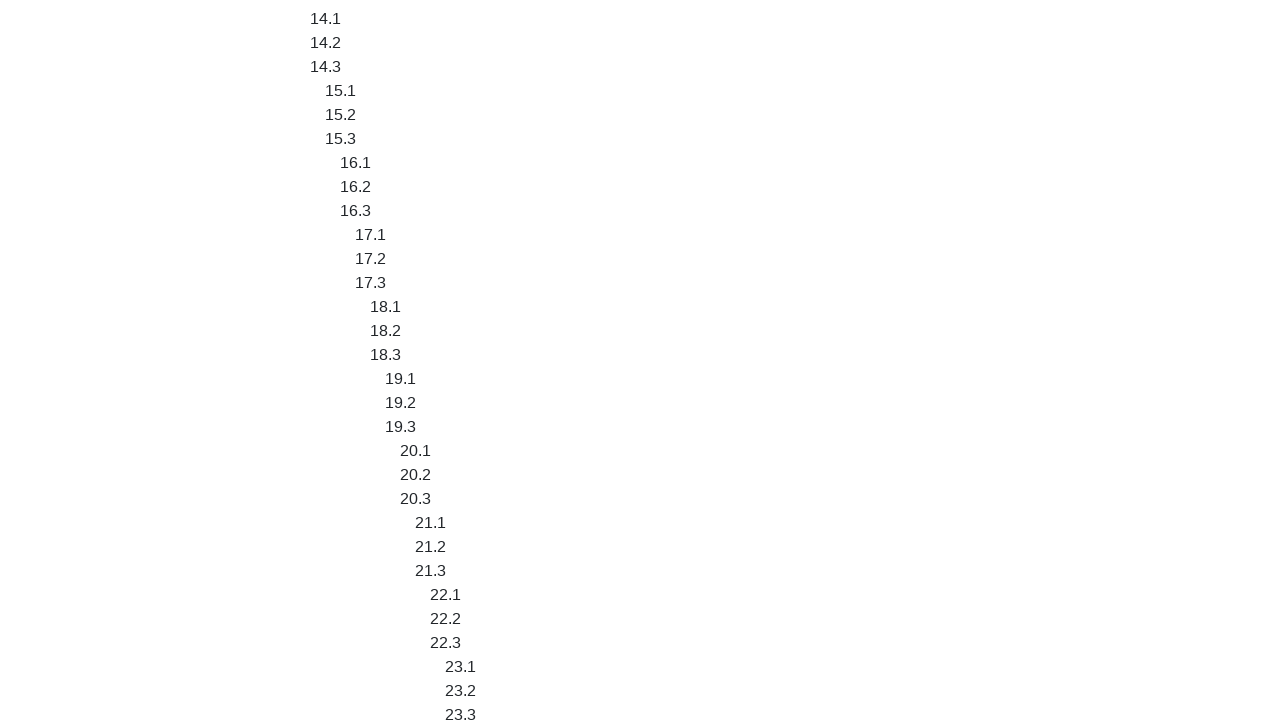

Waited 1 second before scrolling up
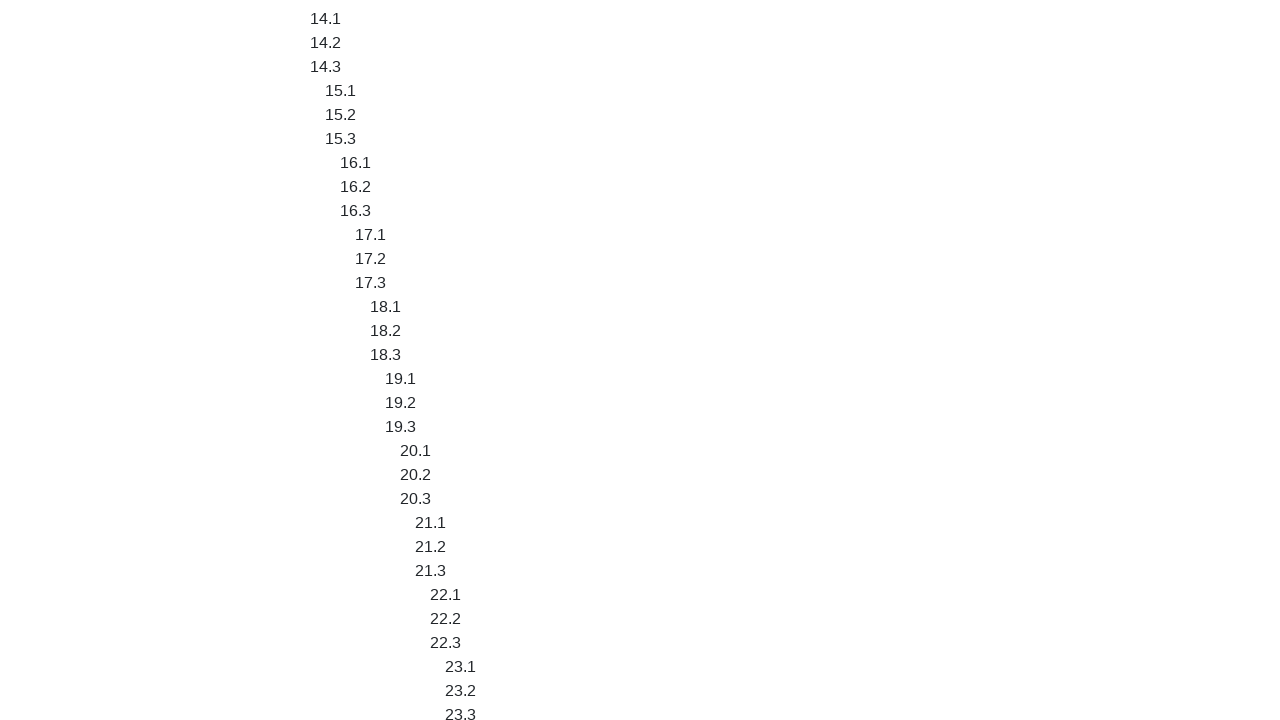

Scrolled up 750 pixels (scroll 6 of 7)
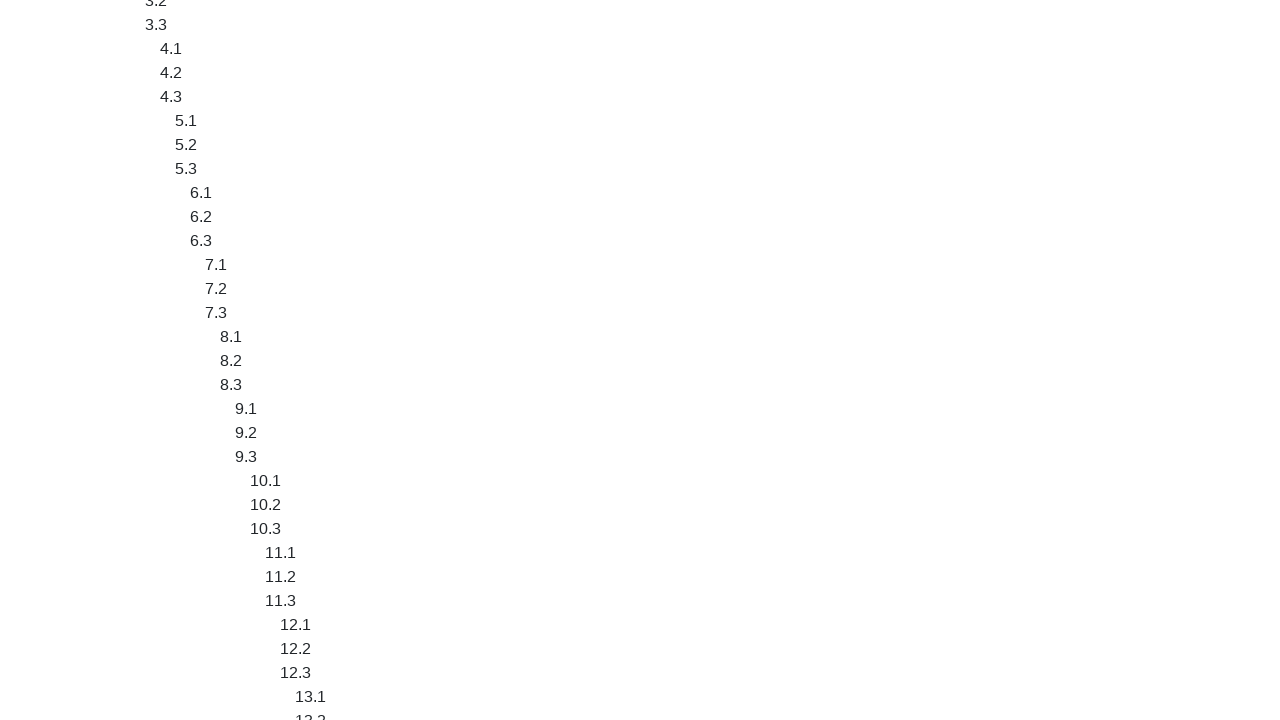

Waited 1 second before scrolling up
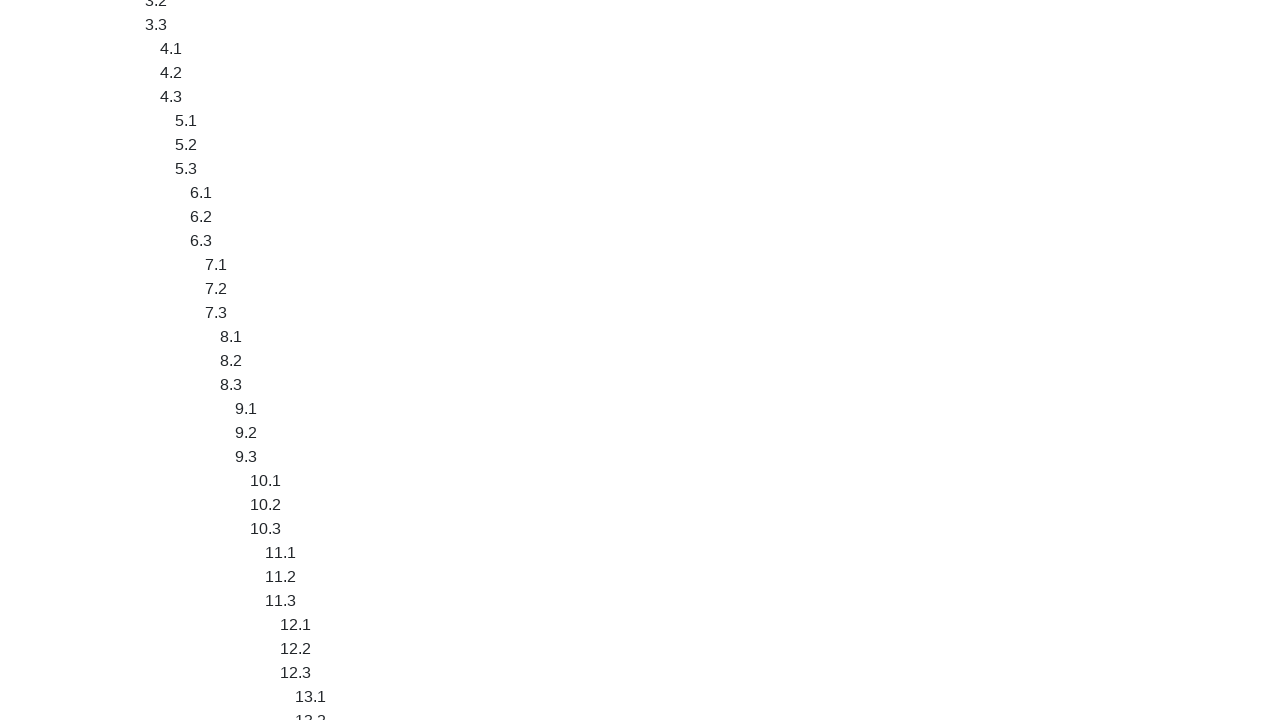

Scrolled up 750 pixels (scroll 7 of 7)
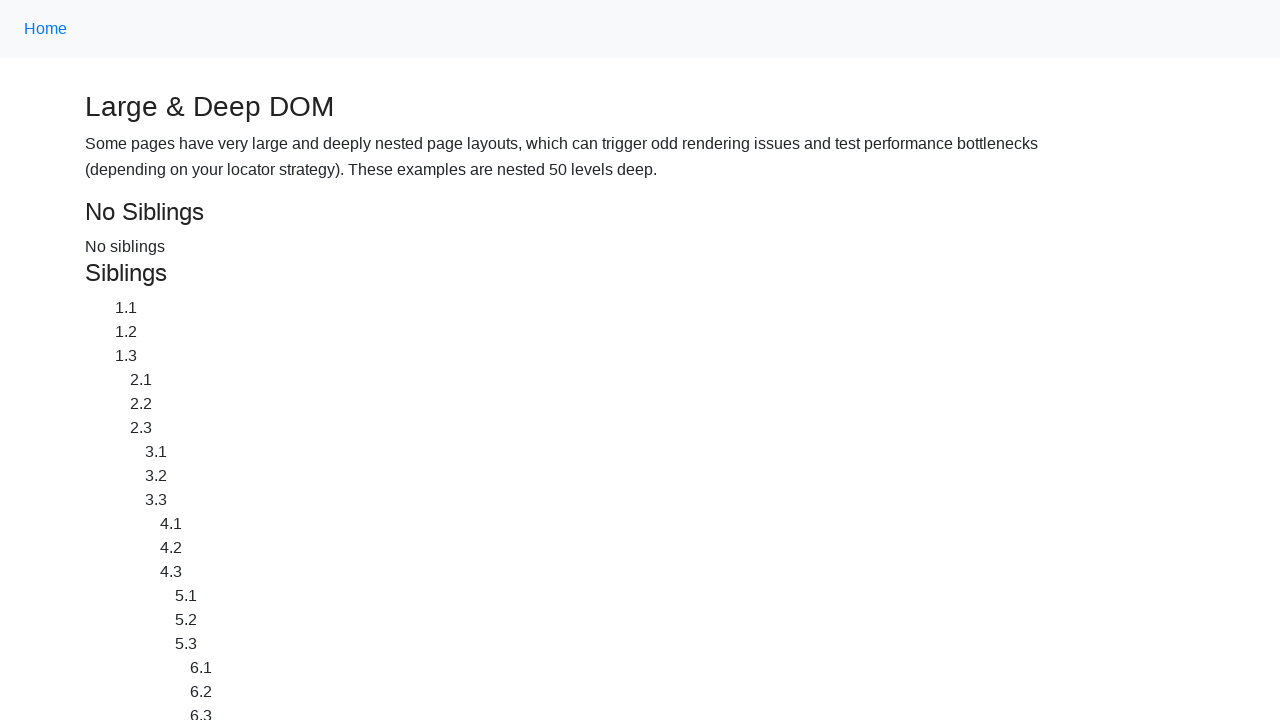

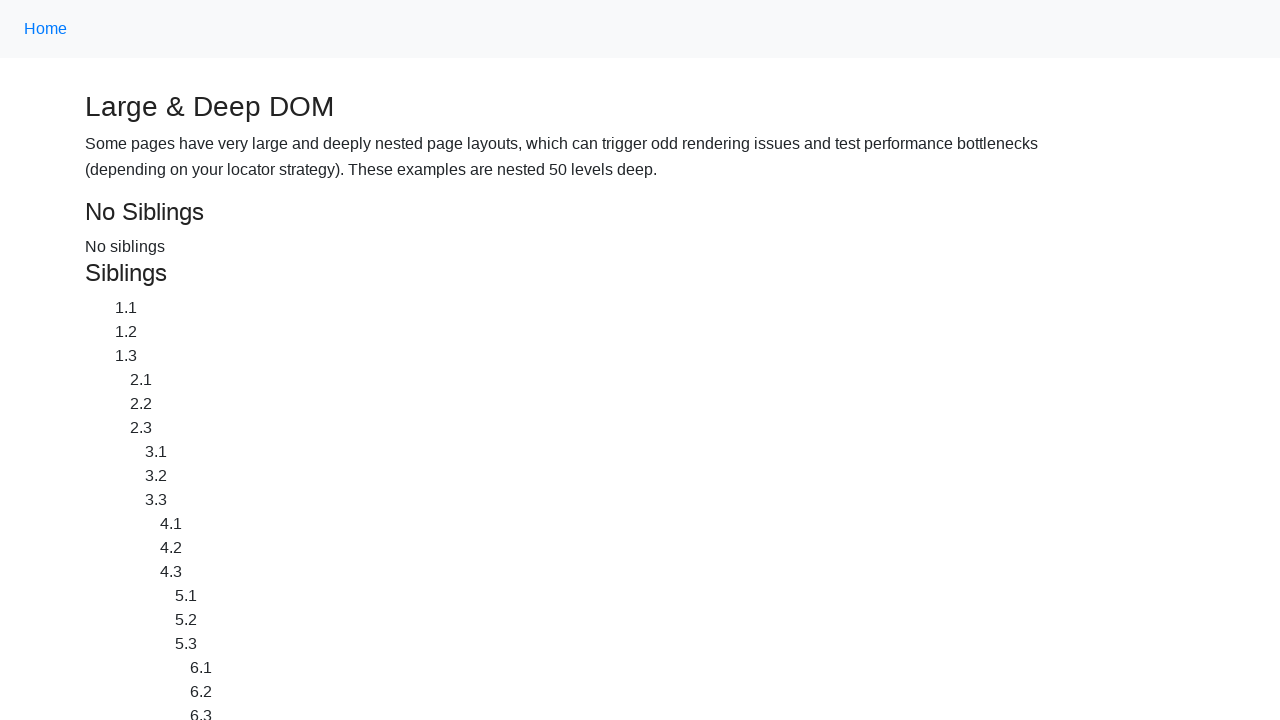